Tests that clicking the Due column header sorts the table data in ascending order by verifying the values are properly sorted

Starting URL: http://the-internet.herokuapp.com/tables

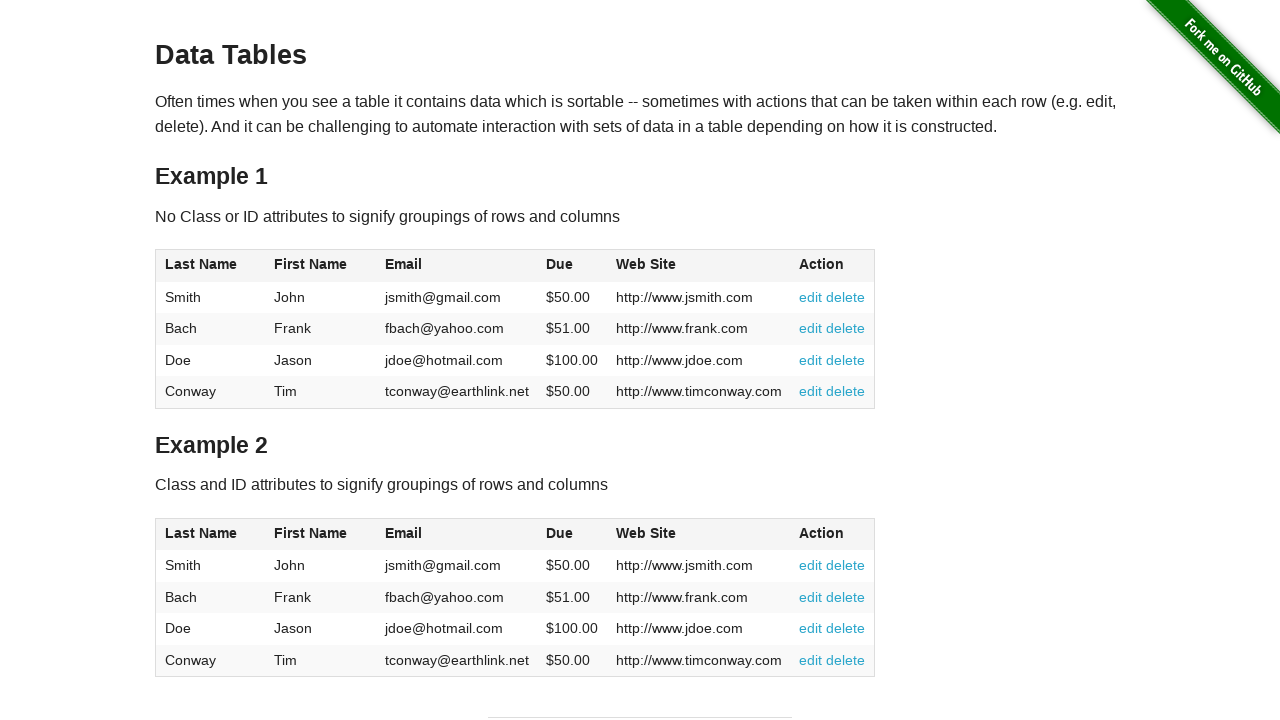

Clicked Due column header to sort in ascending order at (572, 266) on #table1 thead tr th:nth-of-type(4)
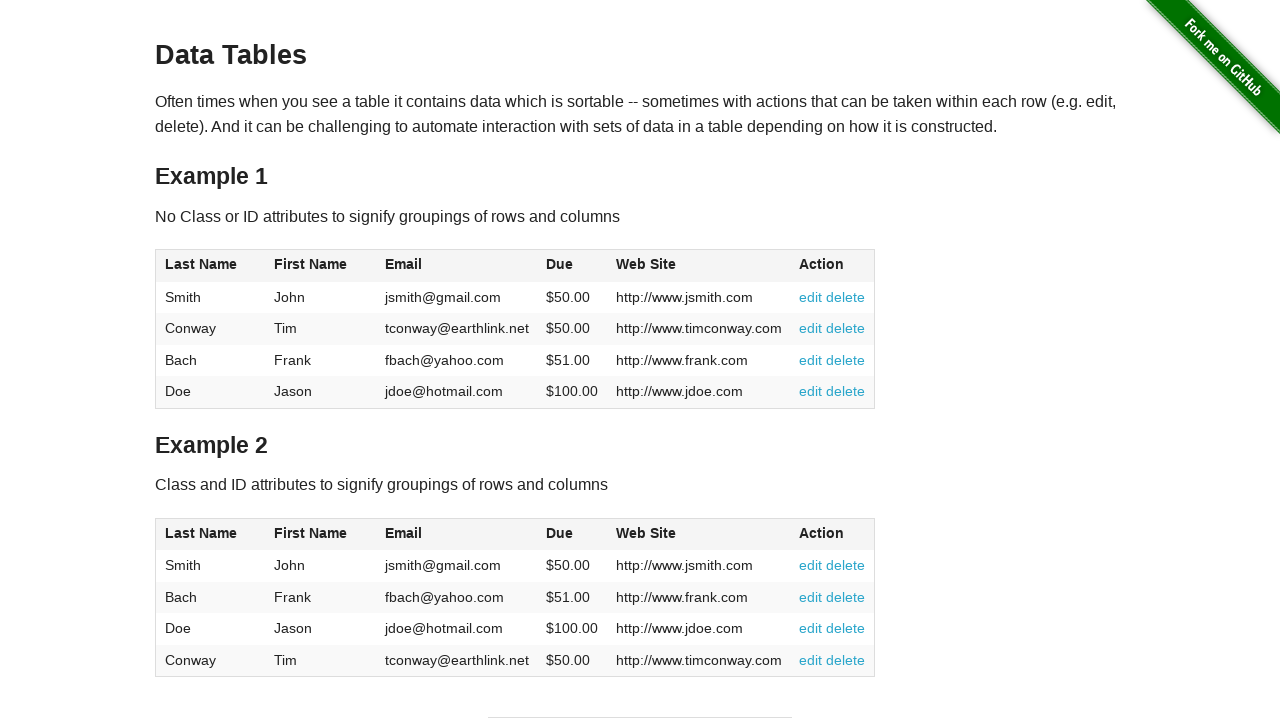

Waited for table data to load after sorting
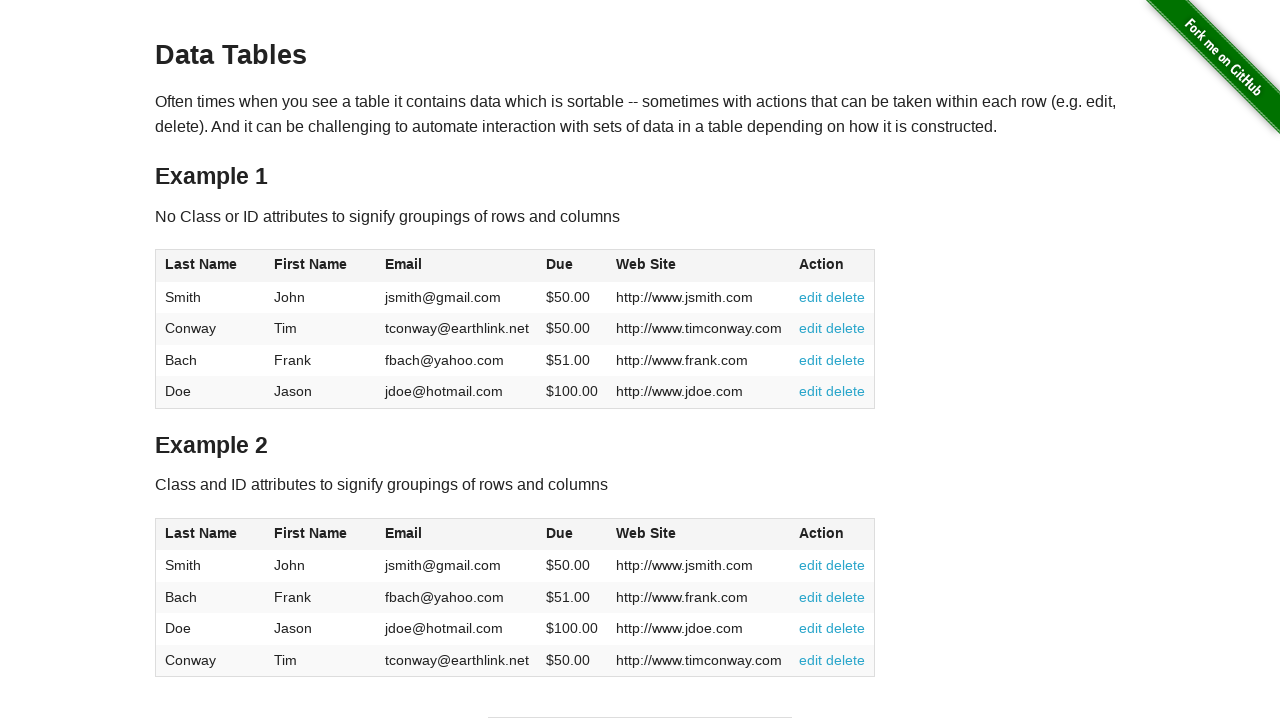

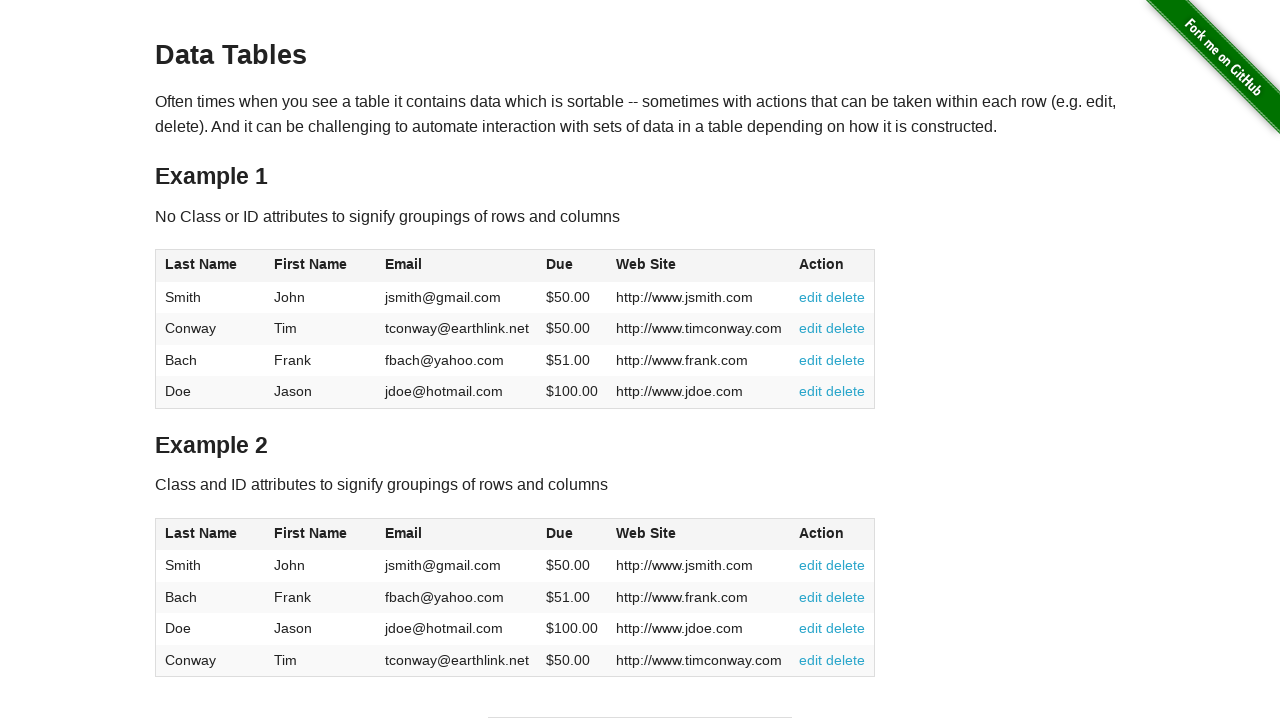